Tests that edits are saved when the edit field loses focus (blur event)

Starting URL: https://demo.playwright.dev/todomvc

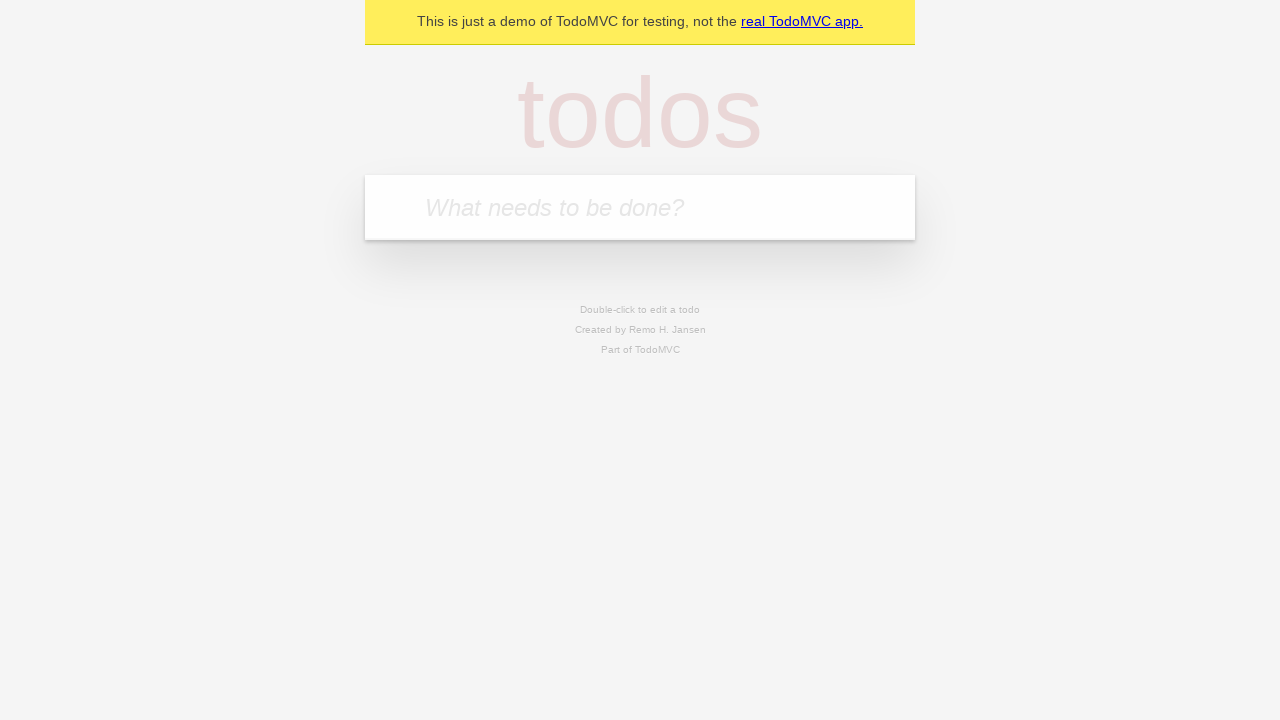

Filled todo input with 'buy some cheese' on internal:attr=[placeholder="What needs to be done?"i]
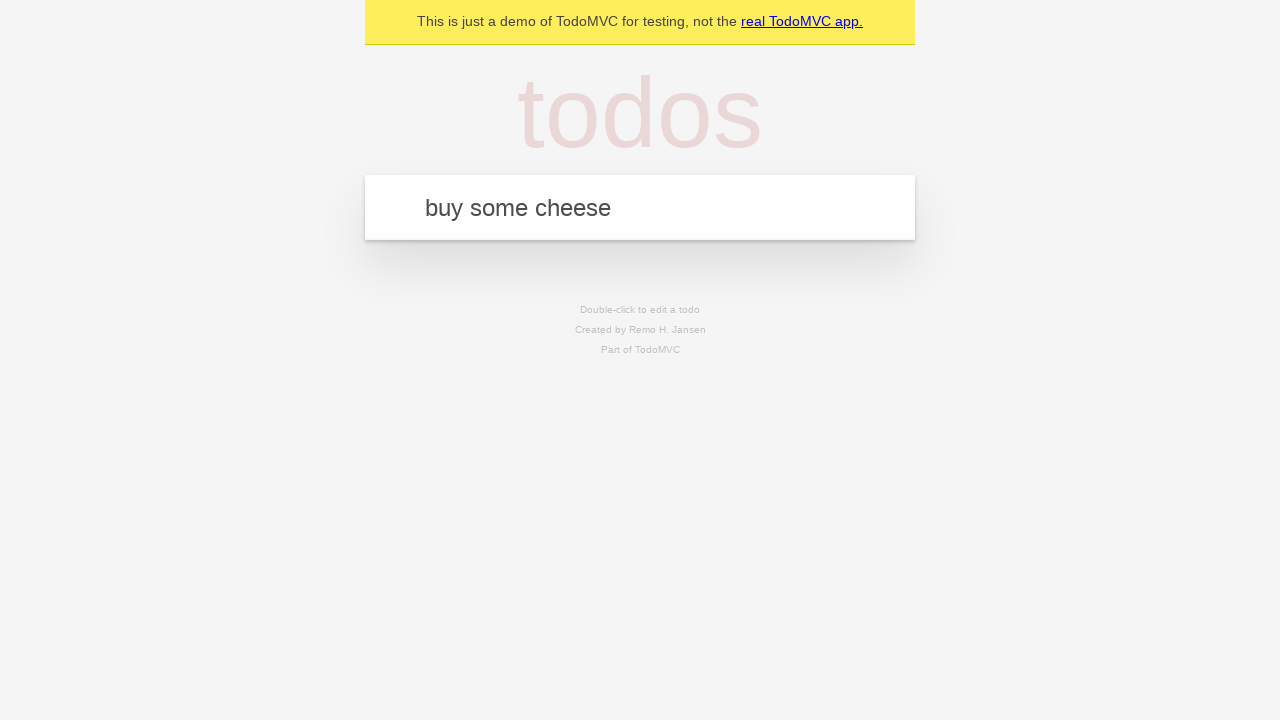

Pressed Enter to create first todo on internal:attr=[placeholder="What needs to be done?"i]
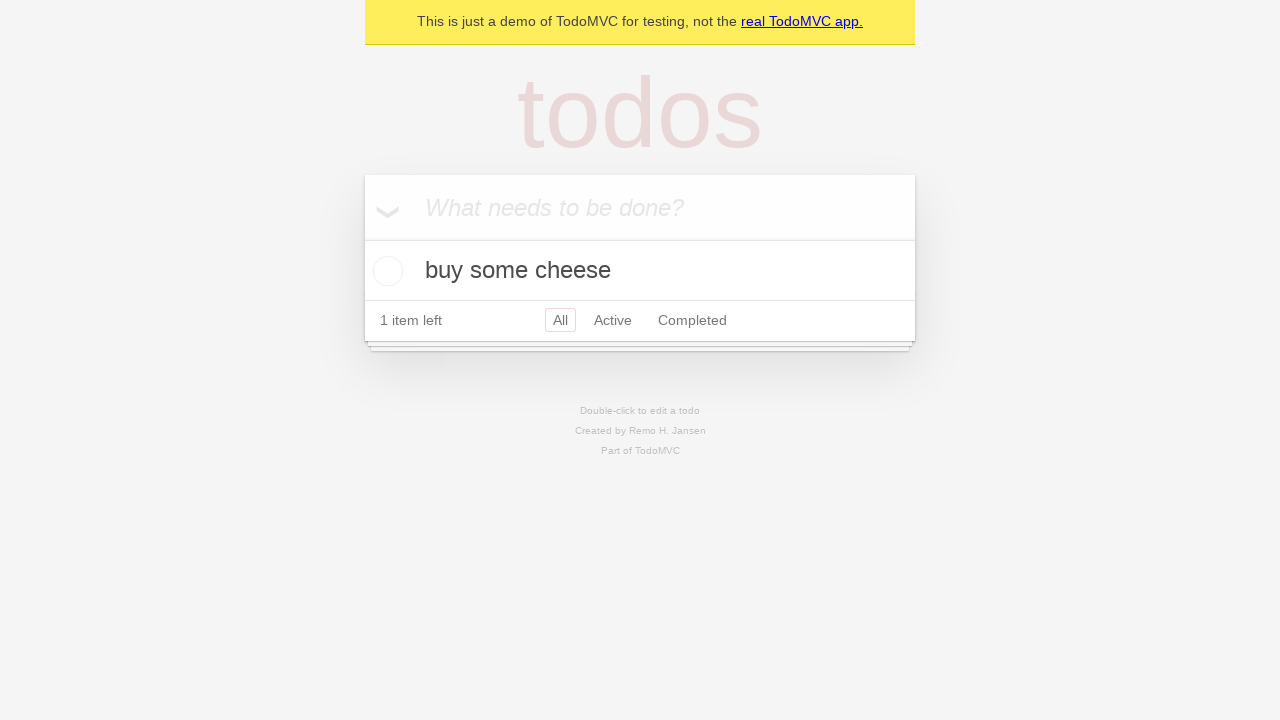

Filled todo input with 'feed the cat' on internal:attr=[placeholder="What needs to be done?"i]
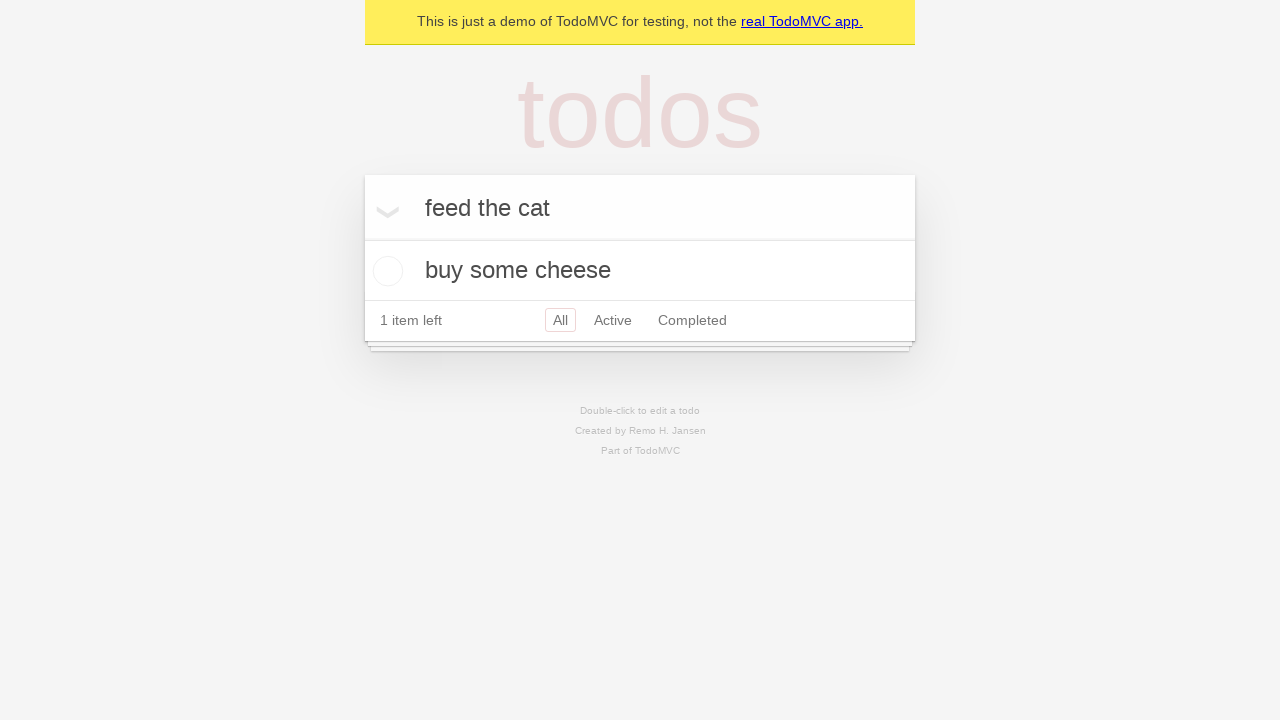

Pressed Enter to create second todo on internal:attr=[placeholder="What needs to be done?"i]
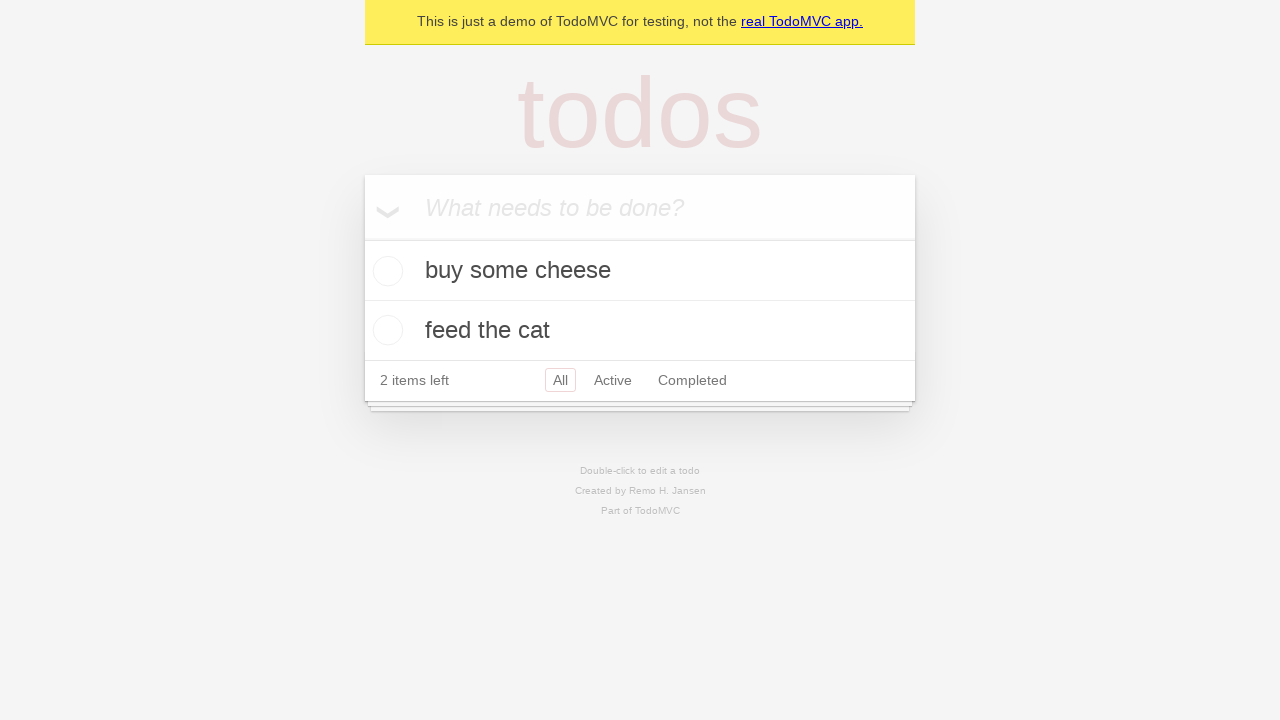

Filled todo input with 'book a doctors appointment' on internal:attr=[placeholder="What needs to be done?"i]
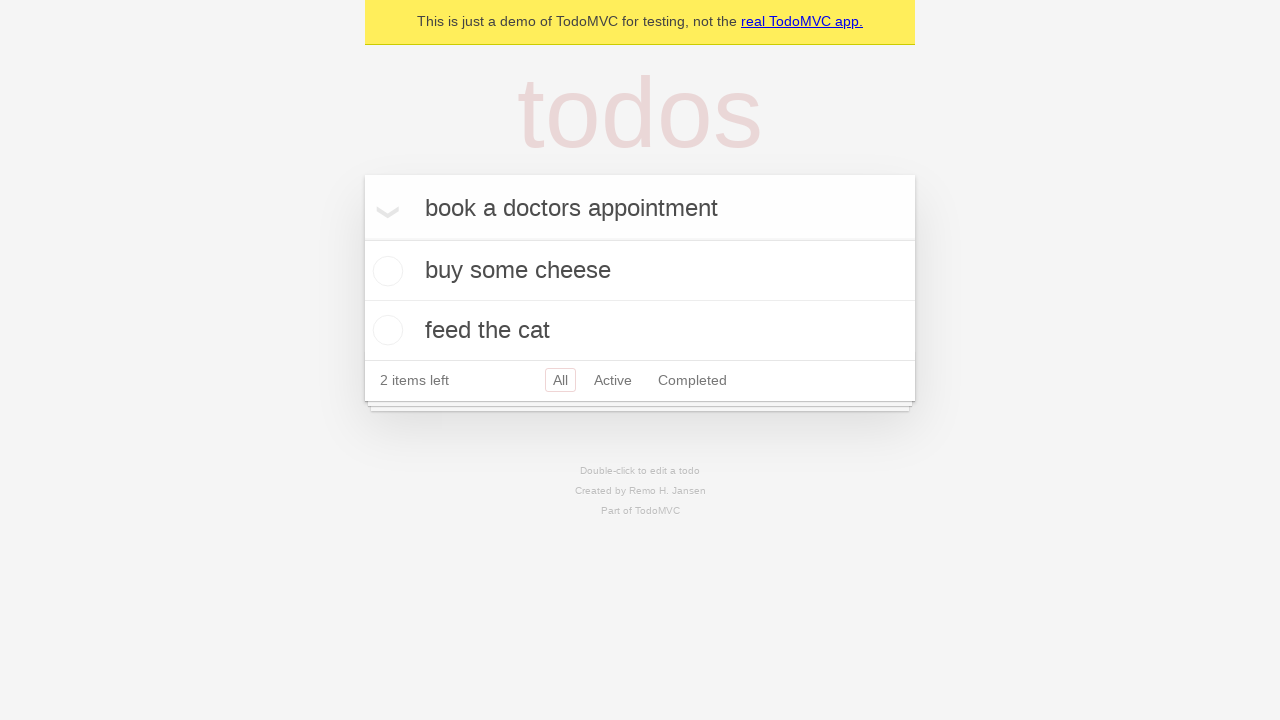

Pressed Enter to create third todo on internal:attr=[placeholder="What needs to be done?"i]
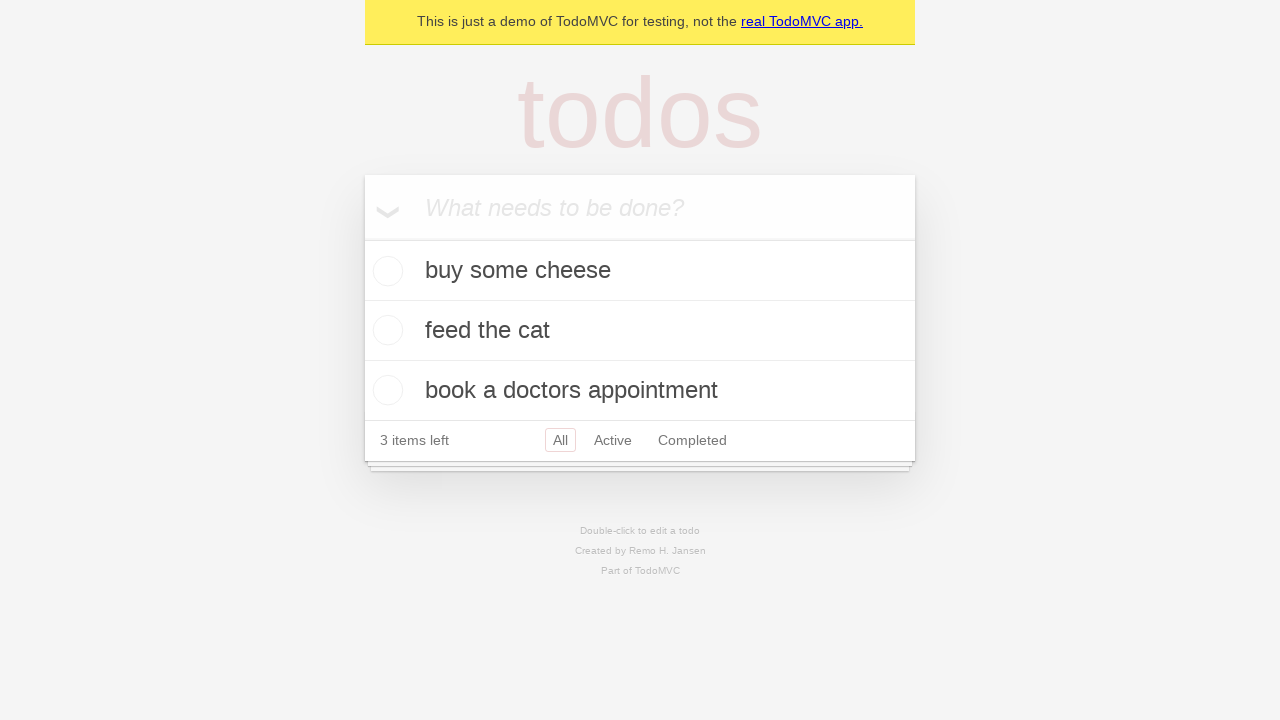

Double-clicked second todo to enter edit mode at (640, 331) on internal:testid=[data-testid="todo-item"s] >> nth=1
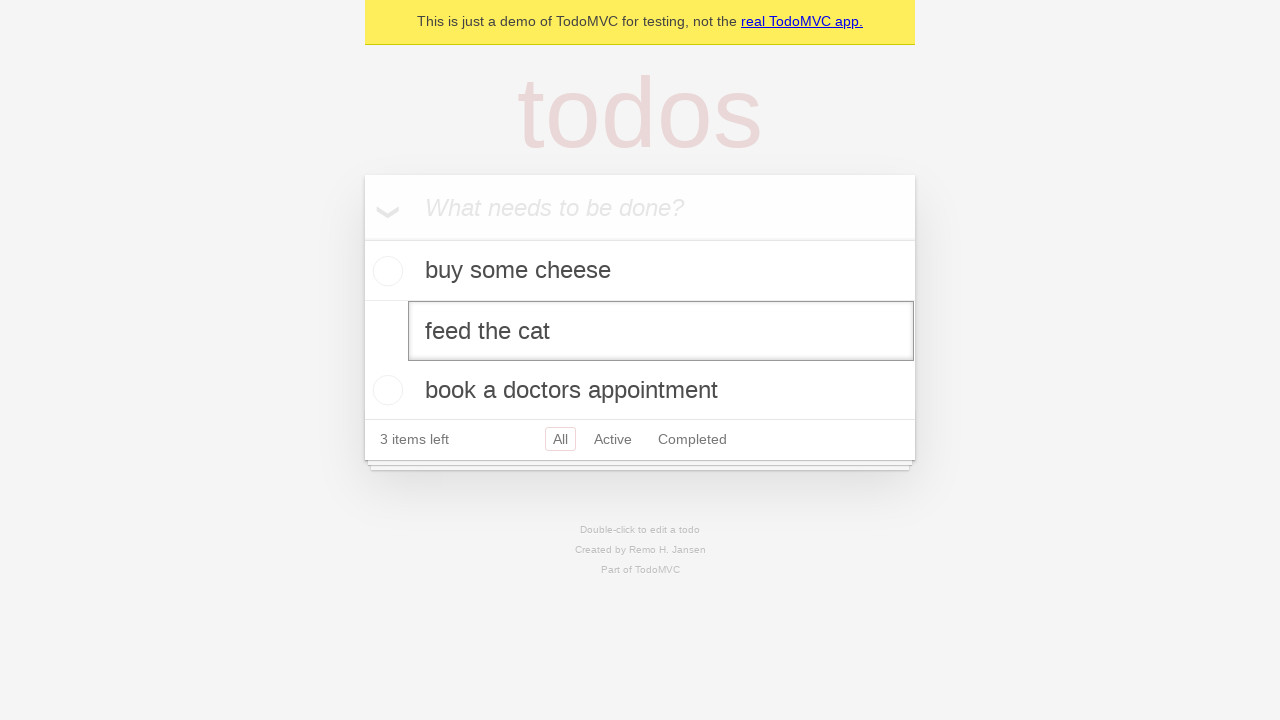

Filled edit field with new text 'buy some sausages' on internal:testid=[data-testid="todo-item"s] >> nth=1 >> internal:role=textbox[nam
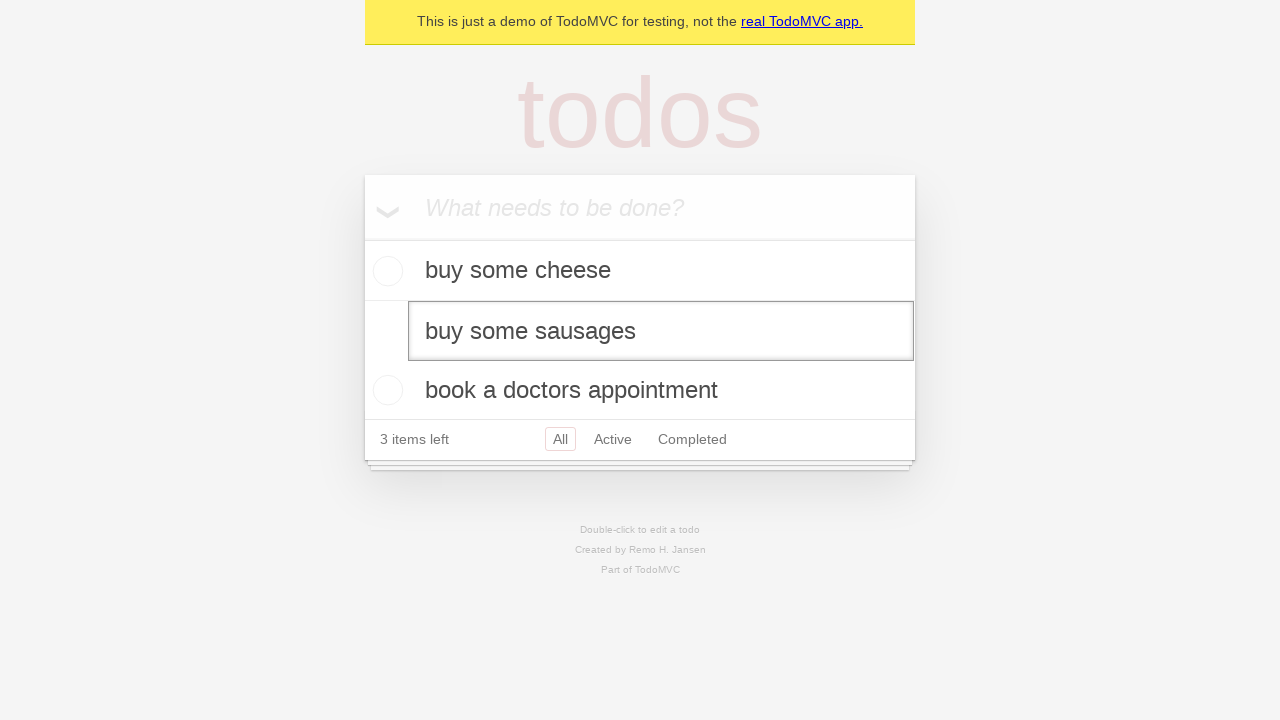

Dispatched blur event to save edit and exit edit mode
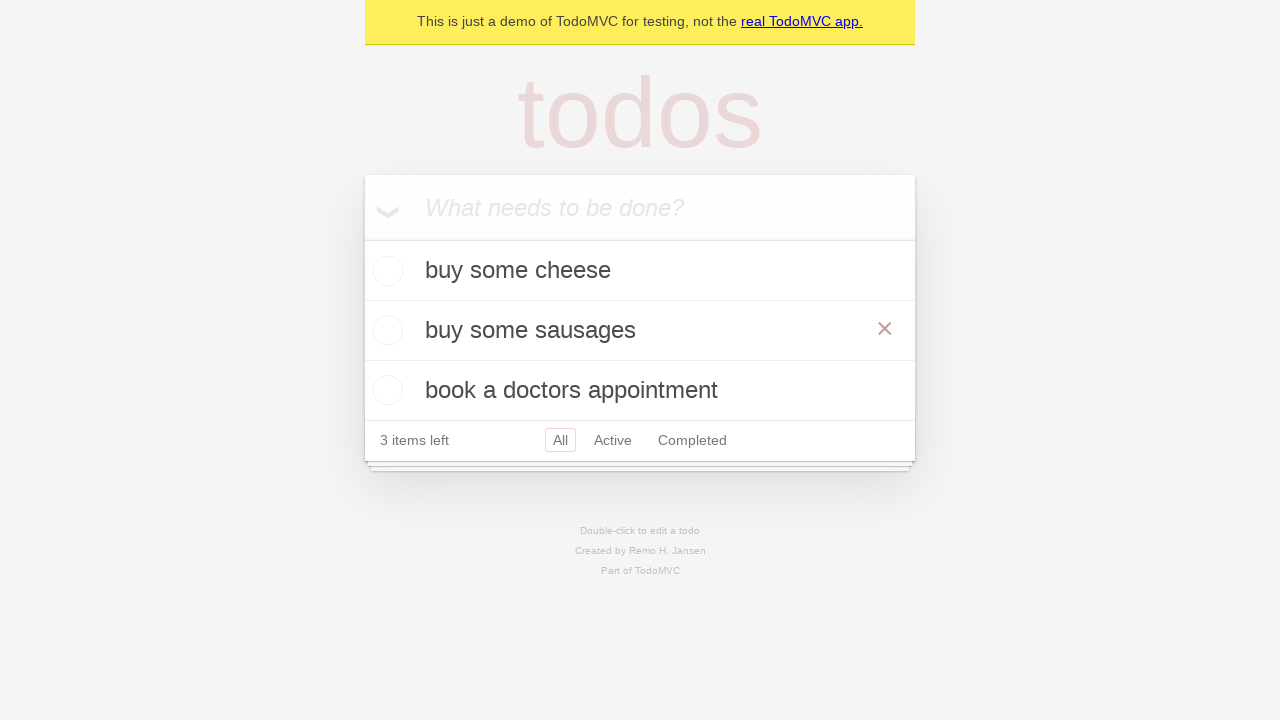

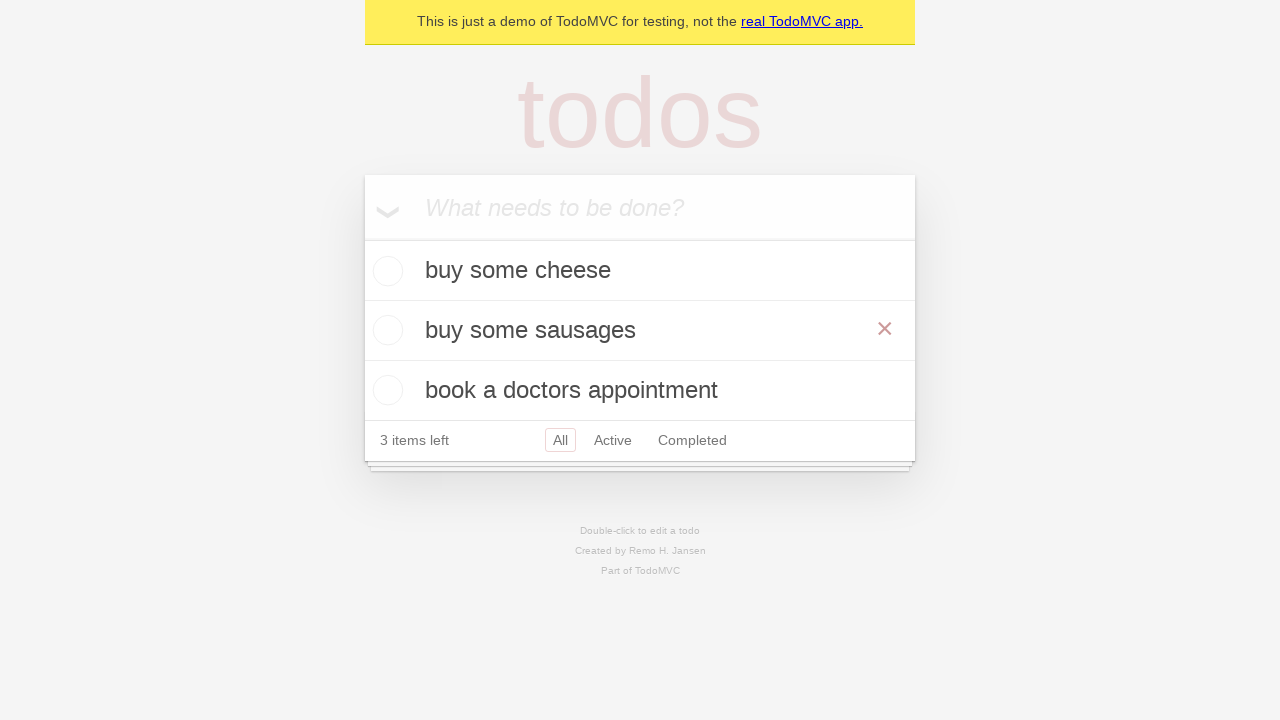